Tests dynamic loading page with extended wait time to ensure content loads and displays correctly

Starting URL: https://automationfc.github.io/dynamic-loading/

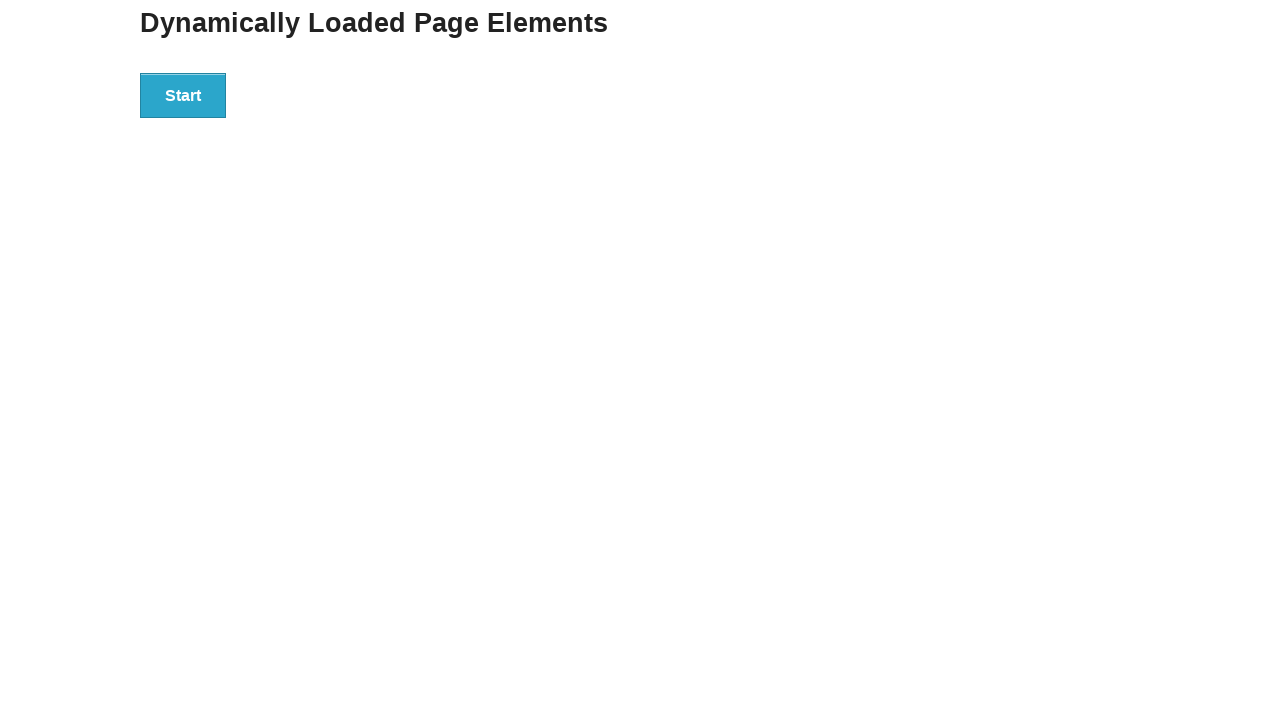

Clicked the start button on dynamic loading page at (183, 95) on div#start > button
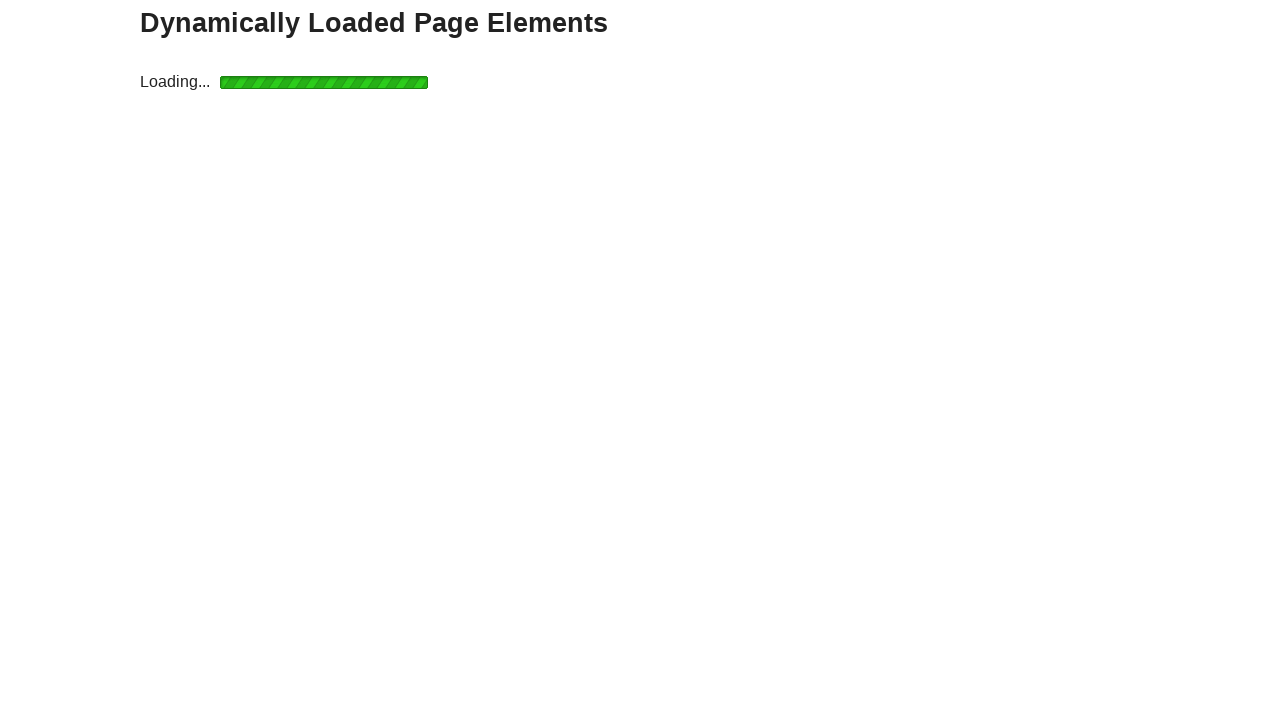

Verified loading indicator is visible
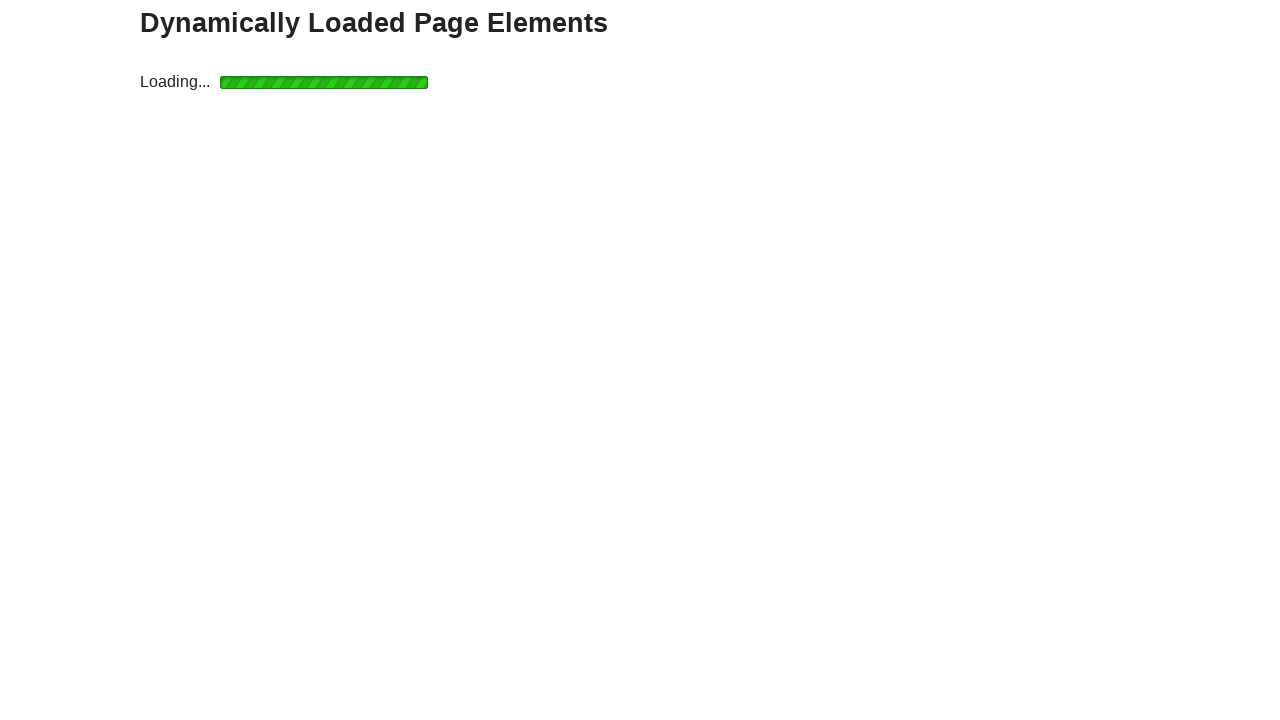

Waited for result text to appear
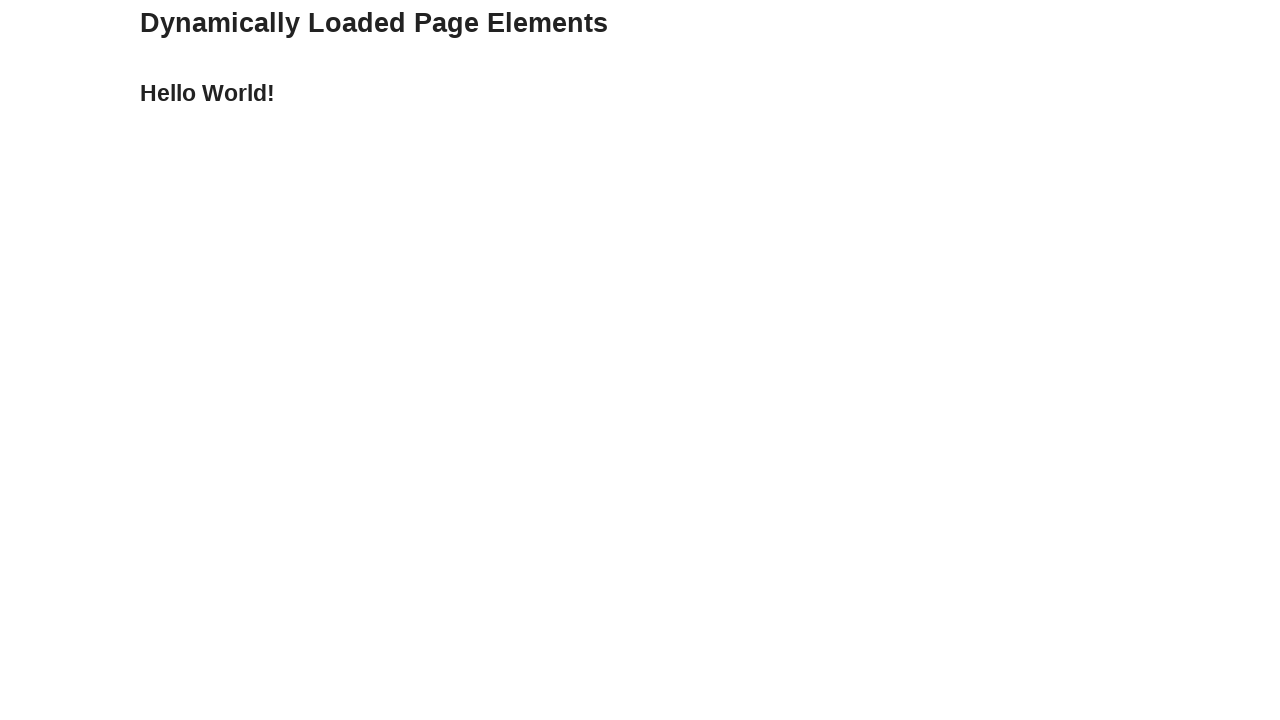

Verified final text displays 'Hello World!'
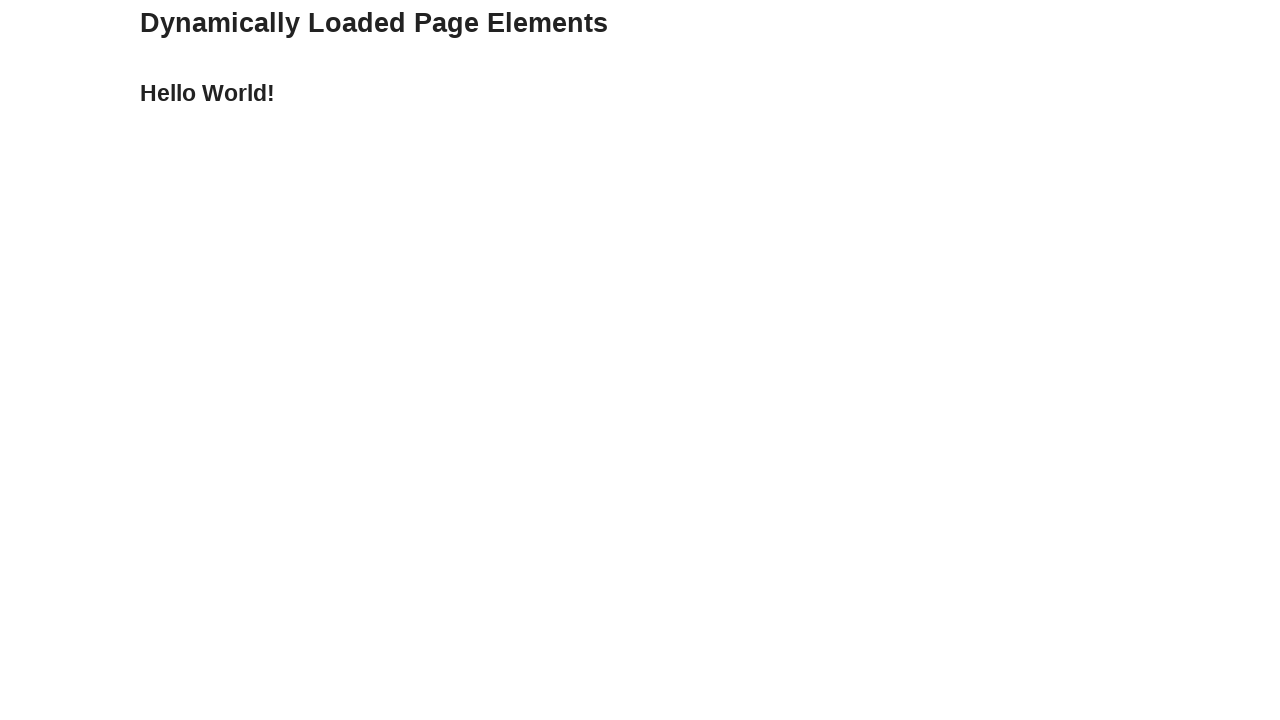

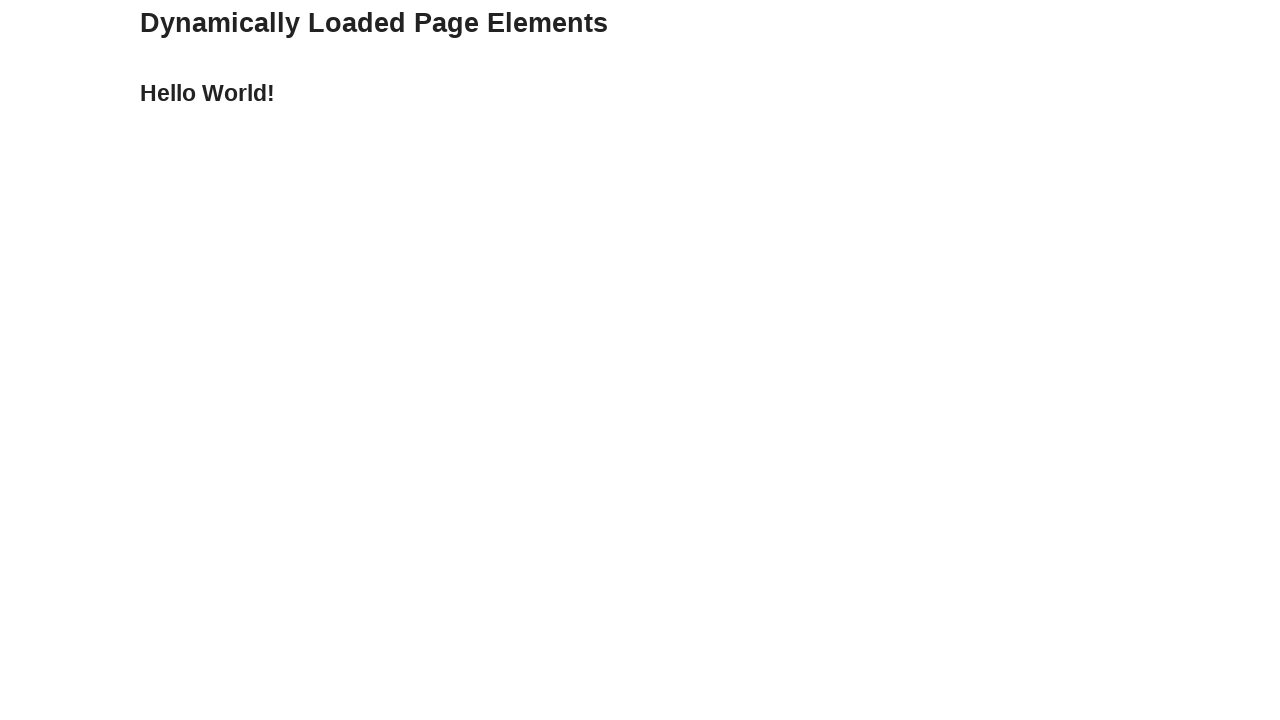